Tests alert functionality by clicking a button that triggers a JavaScript alert, then verifies the alert text is present

Starting URL: https://demoqa.com/alerts

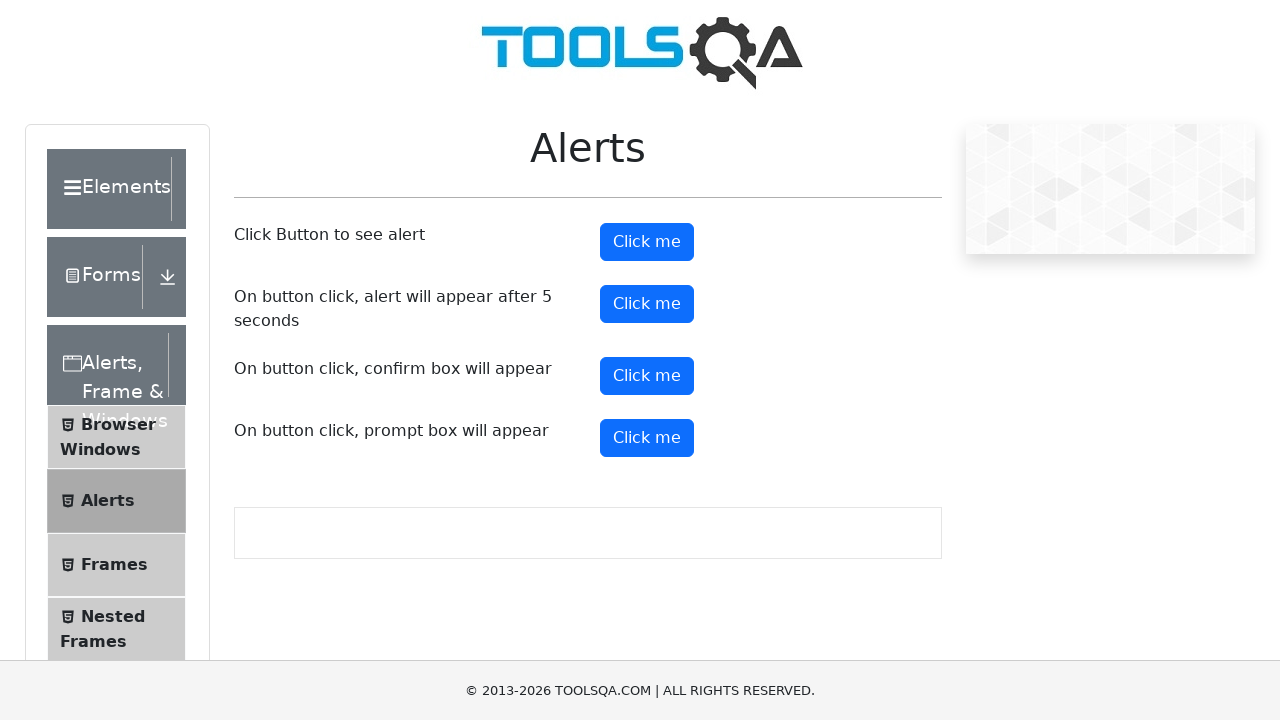

Clicked alert button to trigger JavaScript alert at (647, 242) on #alertButton
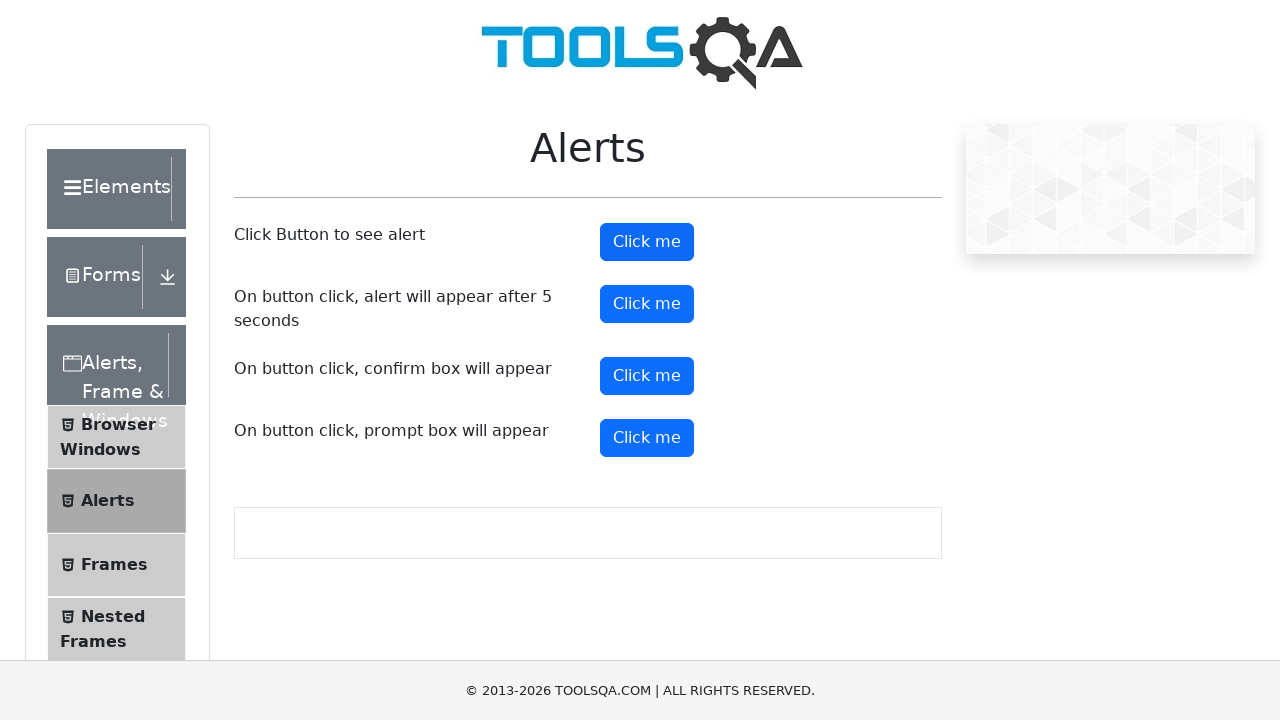

Set up dialog event handler
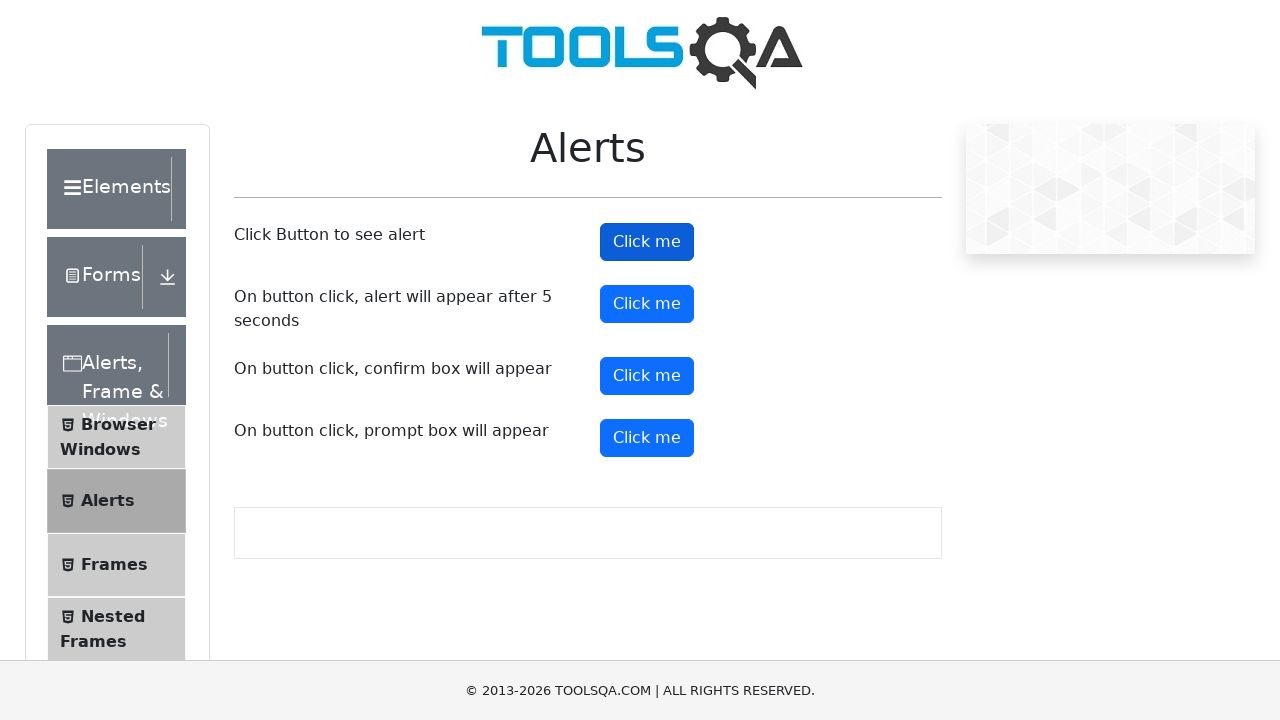

Clicked alert button again with handler ready at (647, 242) on #alertButton
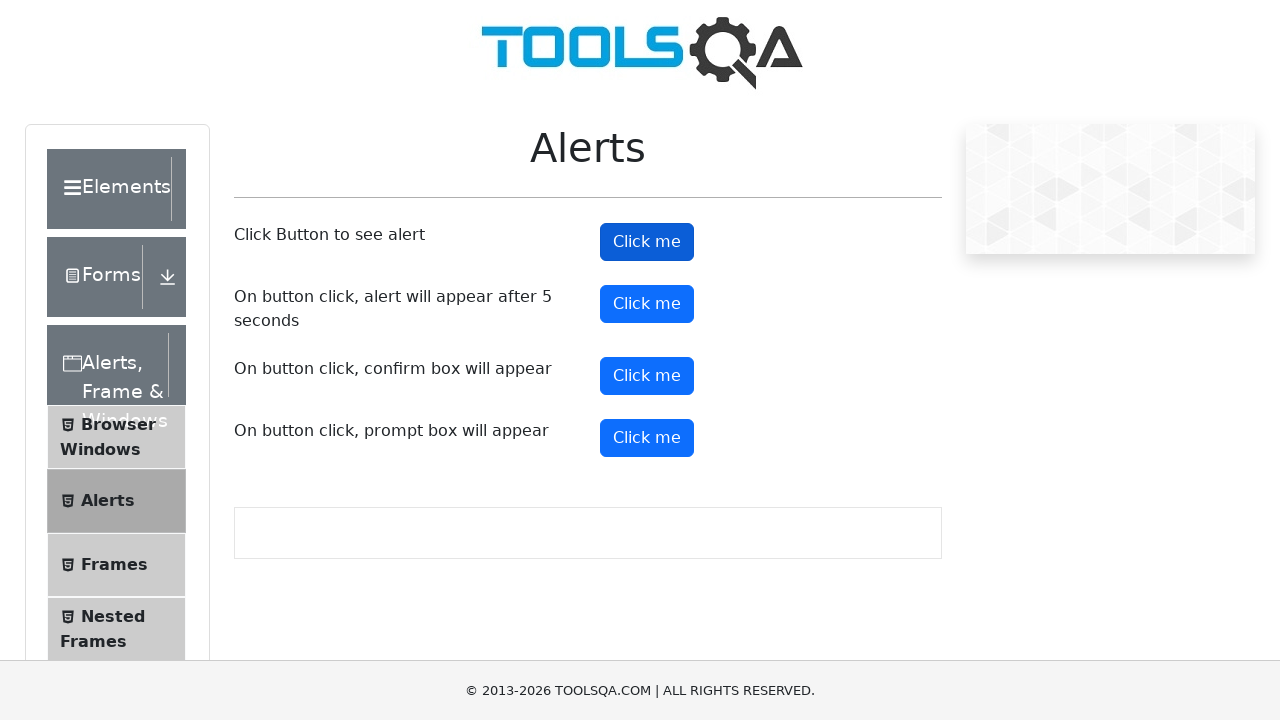

Waited for alert dialog to be processed
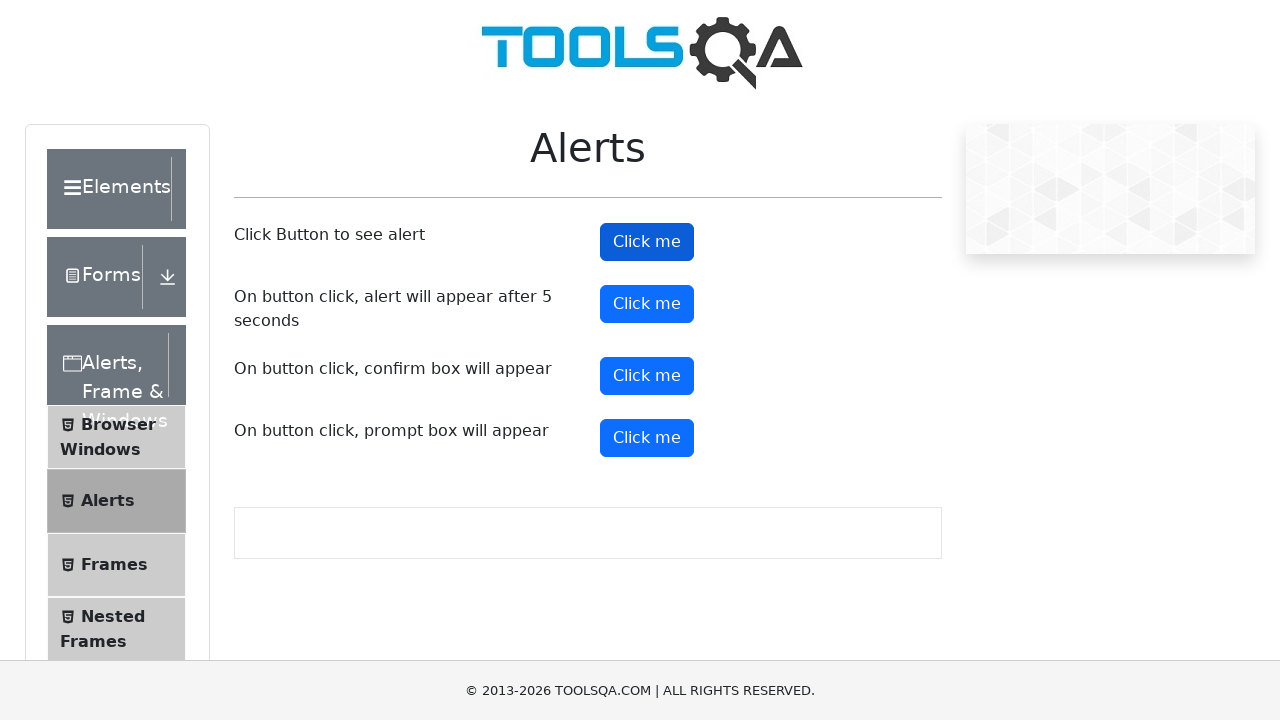

Verified alert message was captured and is not None
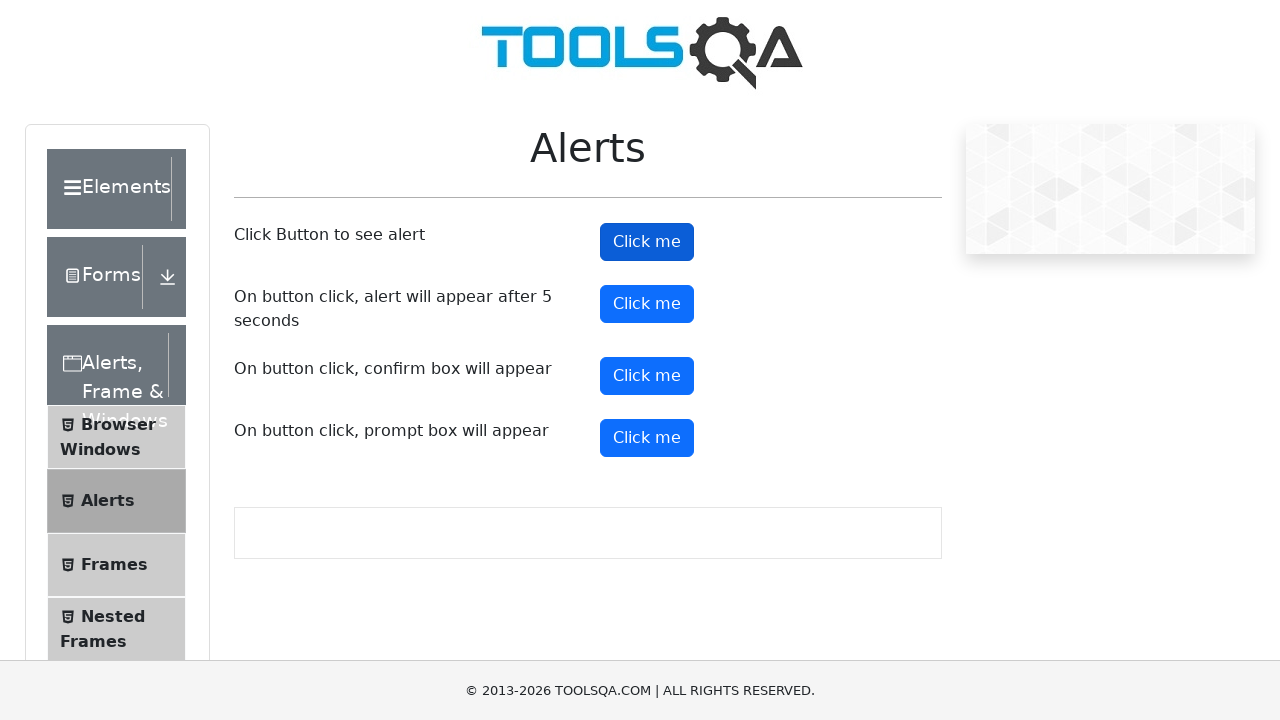

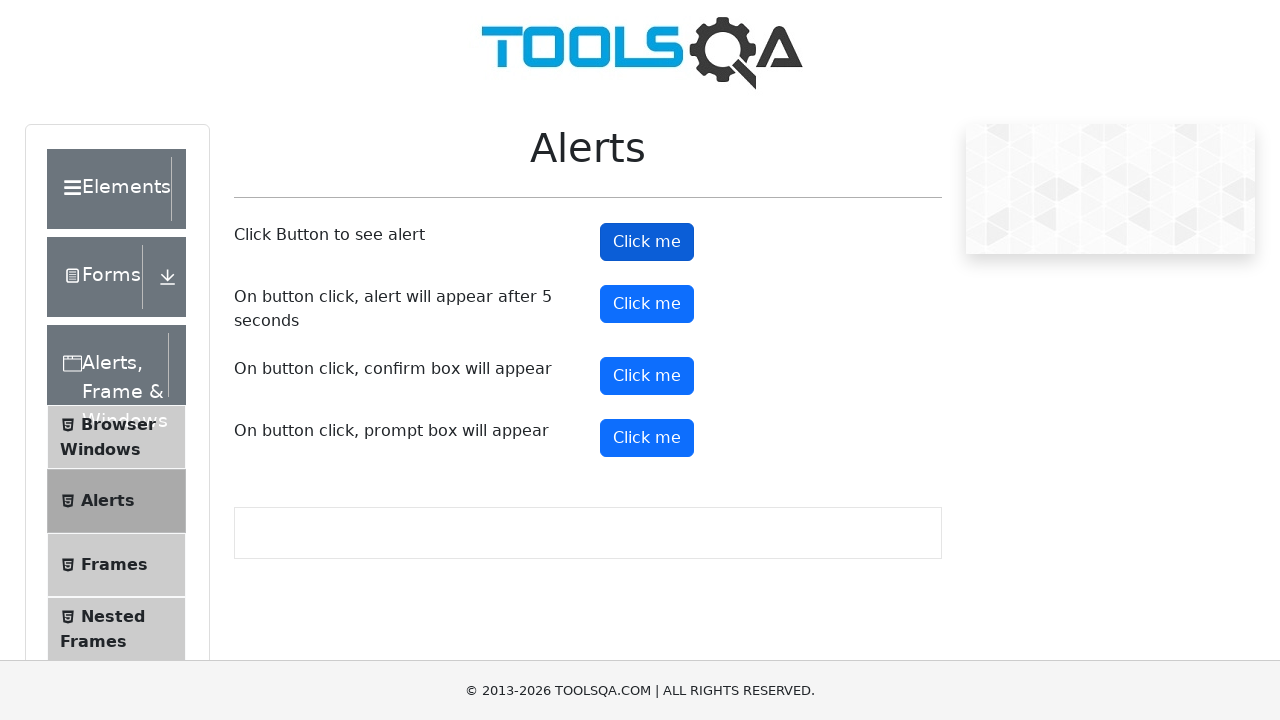